Tests the search box element on techproeducation.com by verifying its tag name is "input" and class attribute is "form-input"

Starting URL: http://techproeducation.com

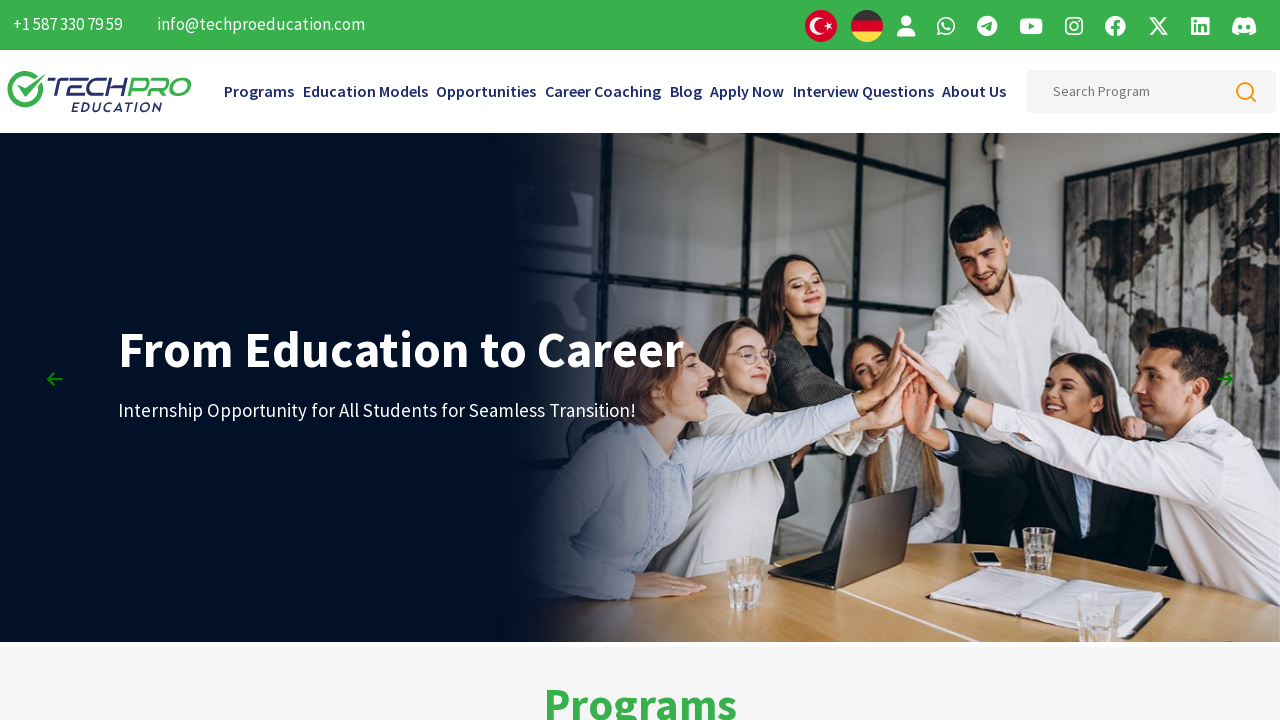

Navigated to http://techproeducation.com
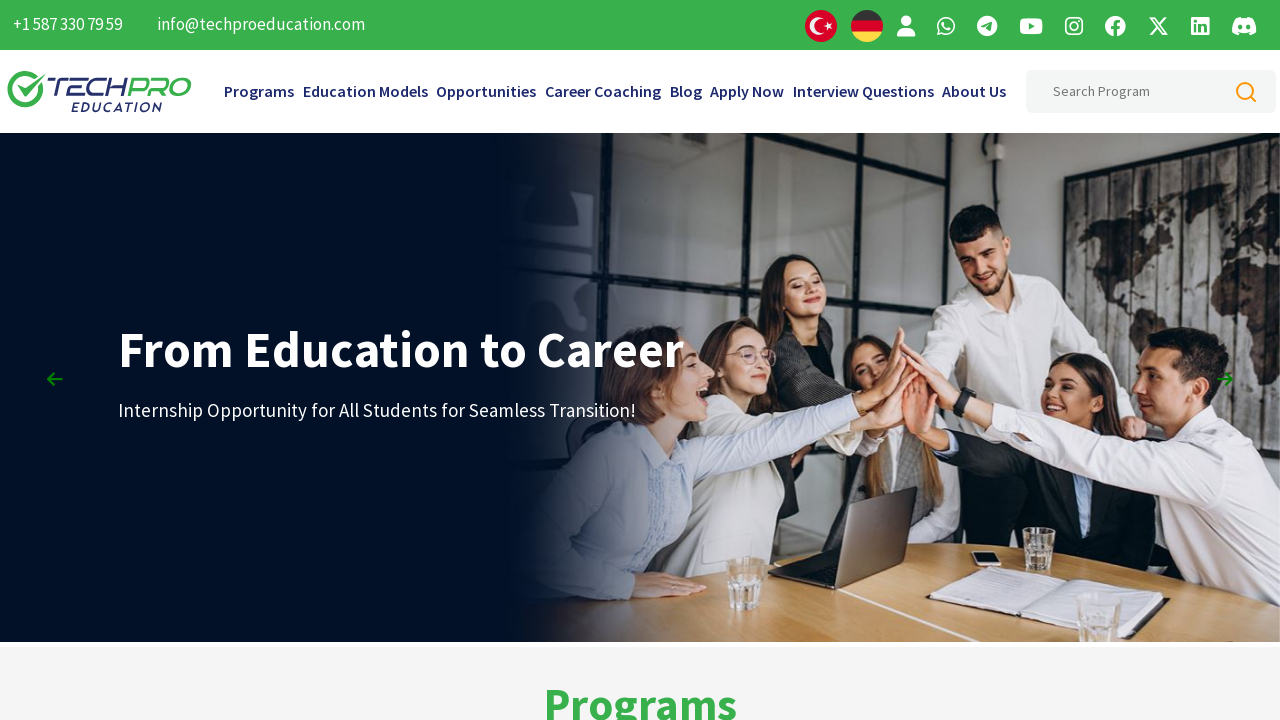

Located search box element with ID 'searchHeaderInput'
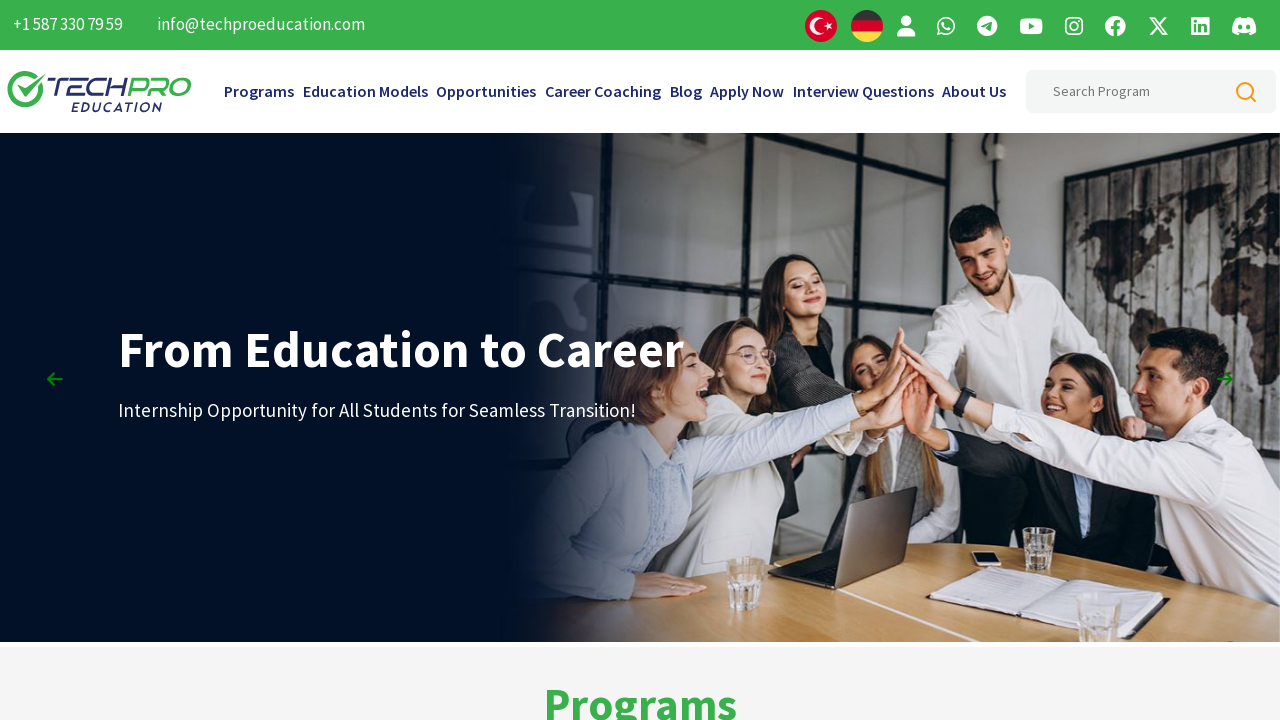

Evaluated tag name of search box element
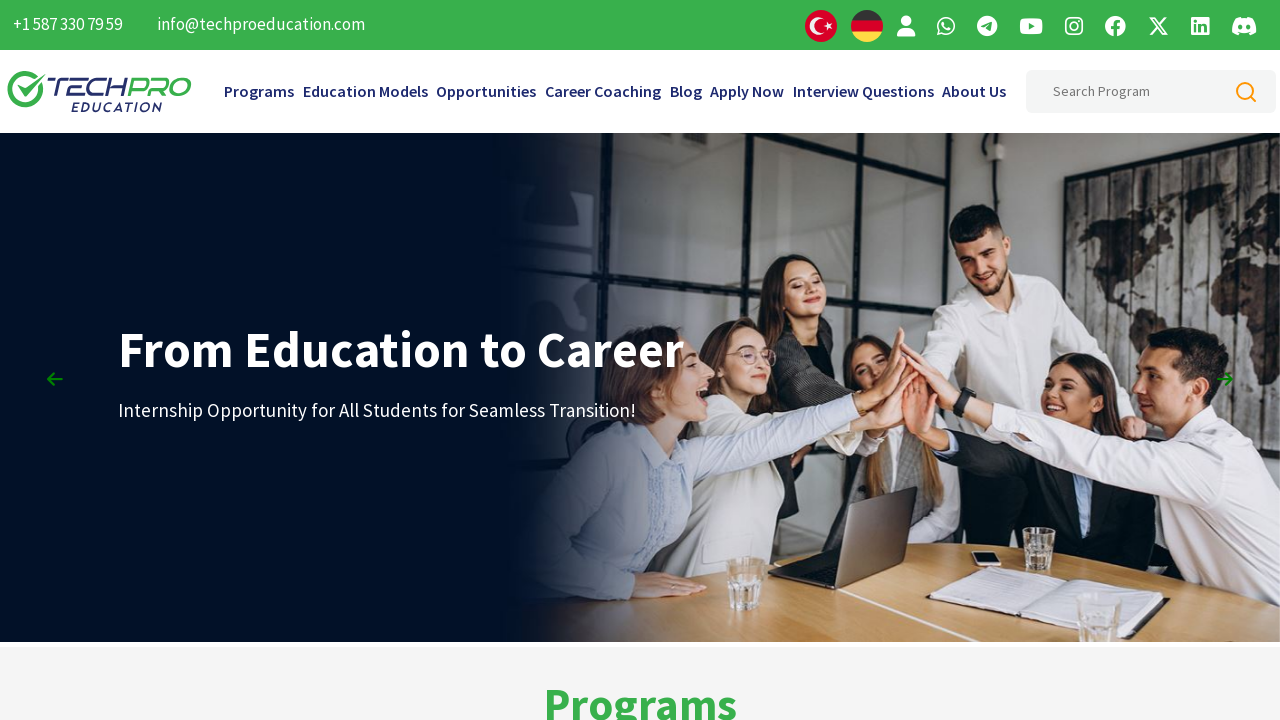

Verified tag name is 'input'
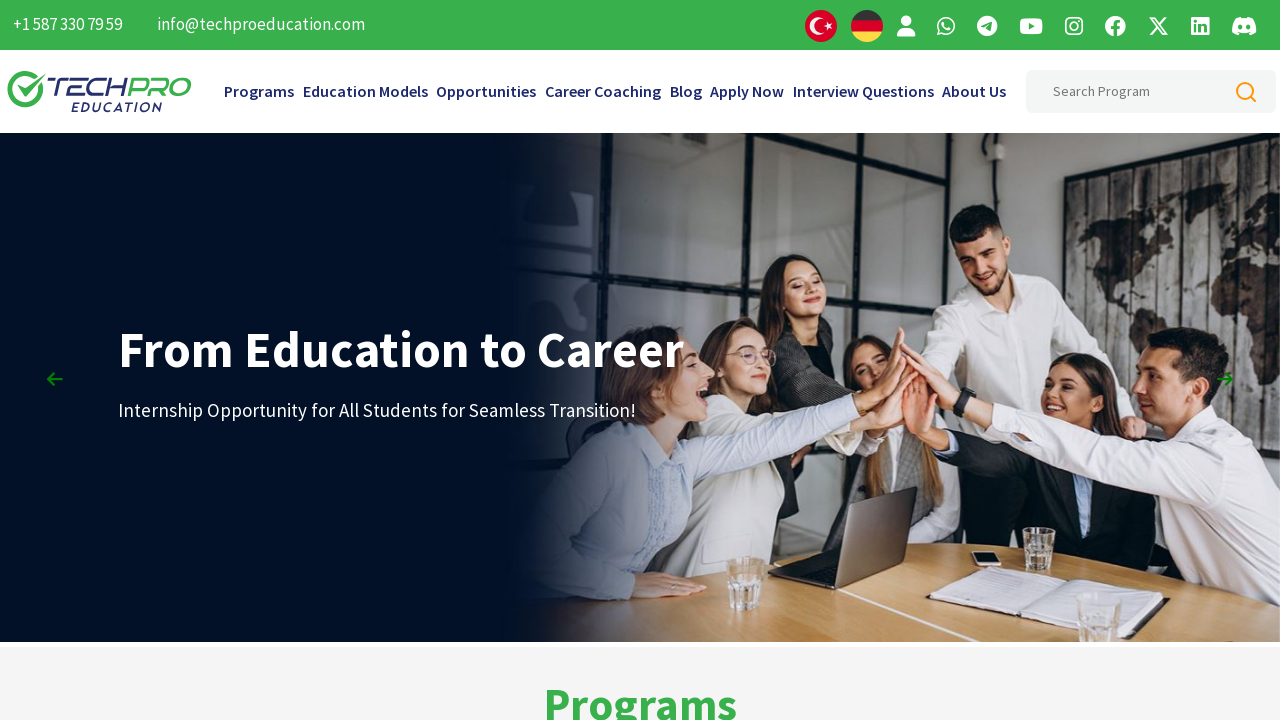

Retrieved class attribute from search box element
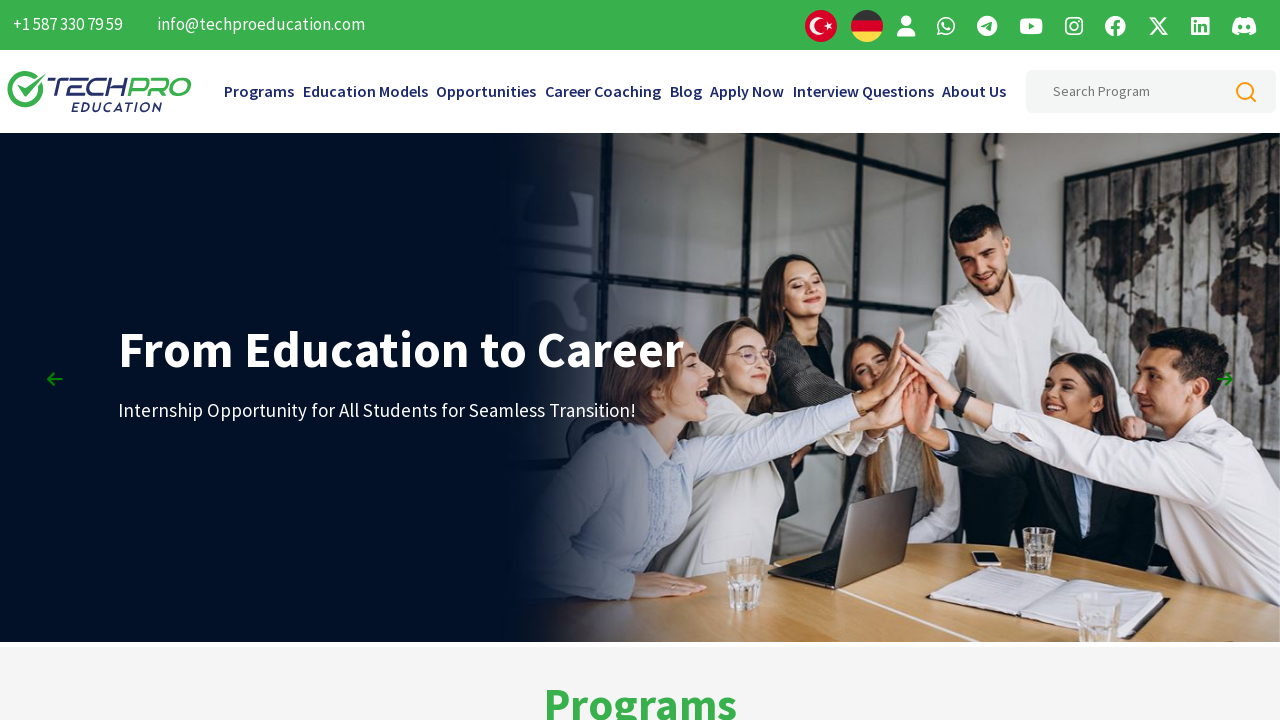

Verified class attribute is 'form-input'
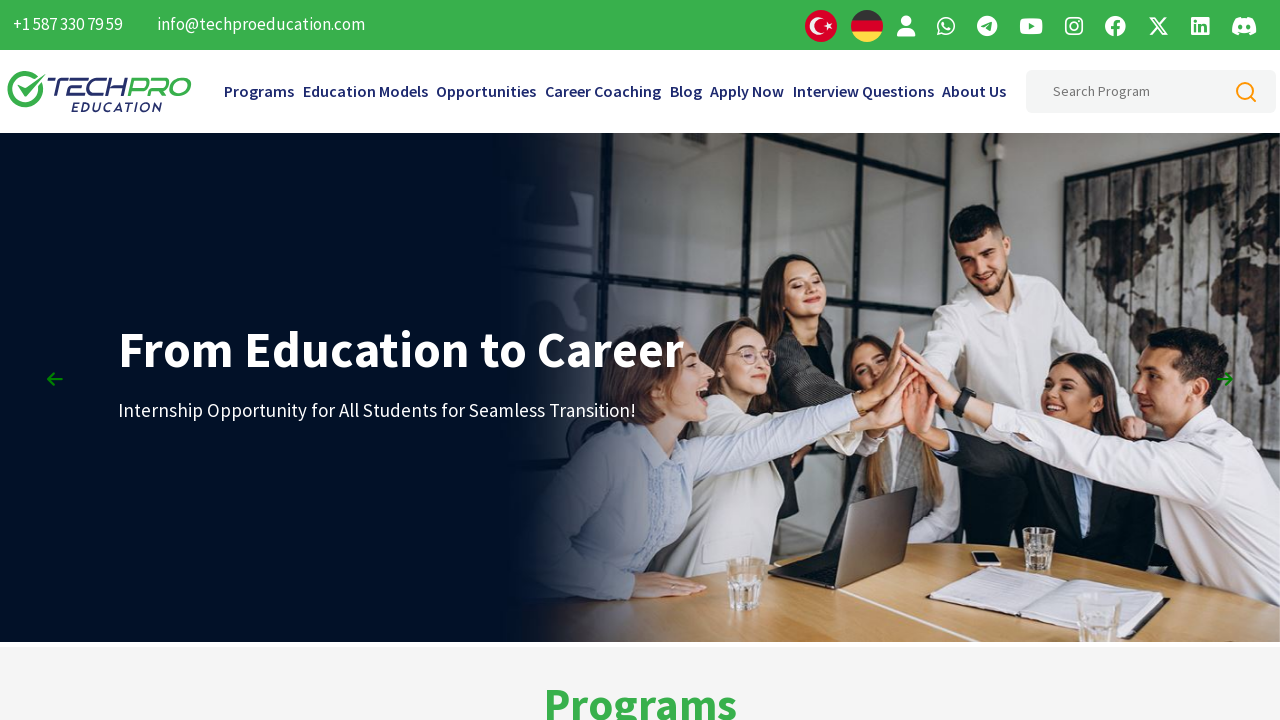

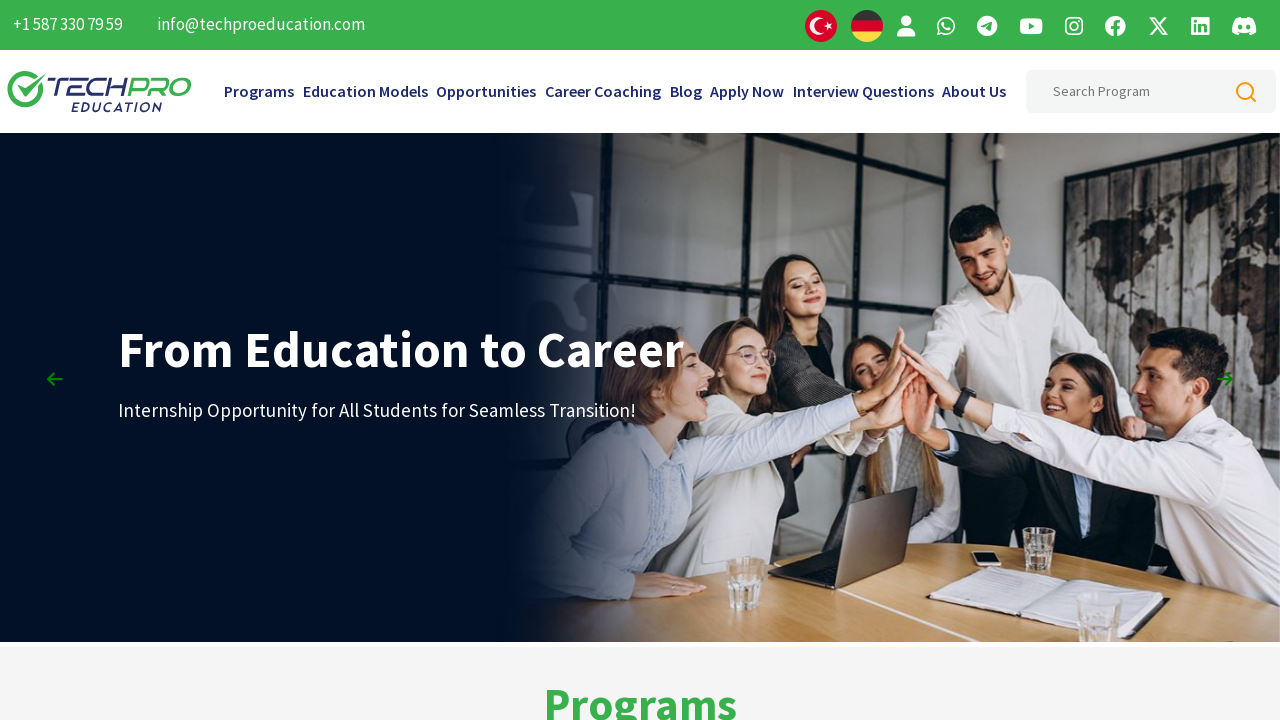